Tests registration form by filling first name, last name, and email fields, then submitting and verifying success message

Starting URL: http://suninjuly.github.io/registration1.html

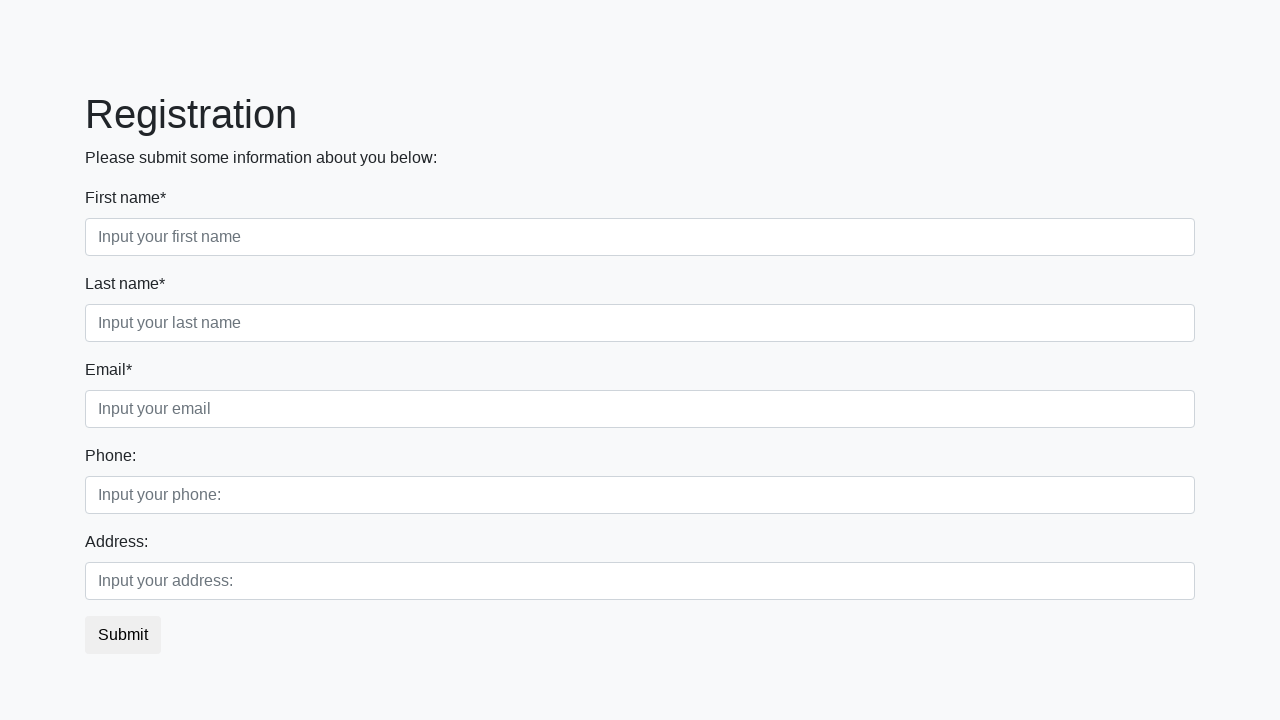

Filled first name field with 'Ivan' on .first_block .form-control.first
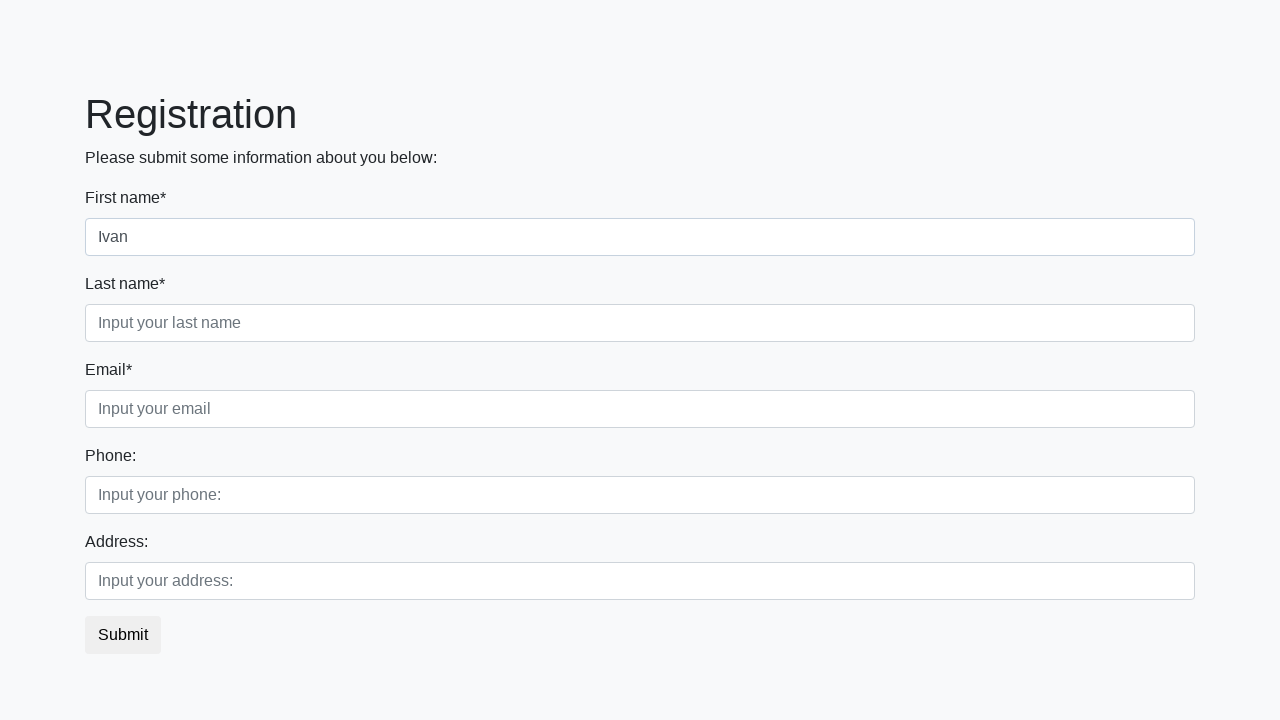

Filled last name field with 'Petrov' on .first_block .form-control.second
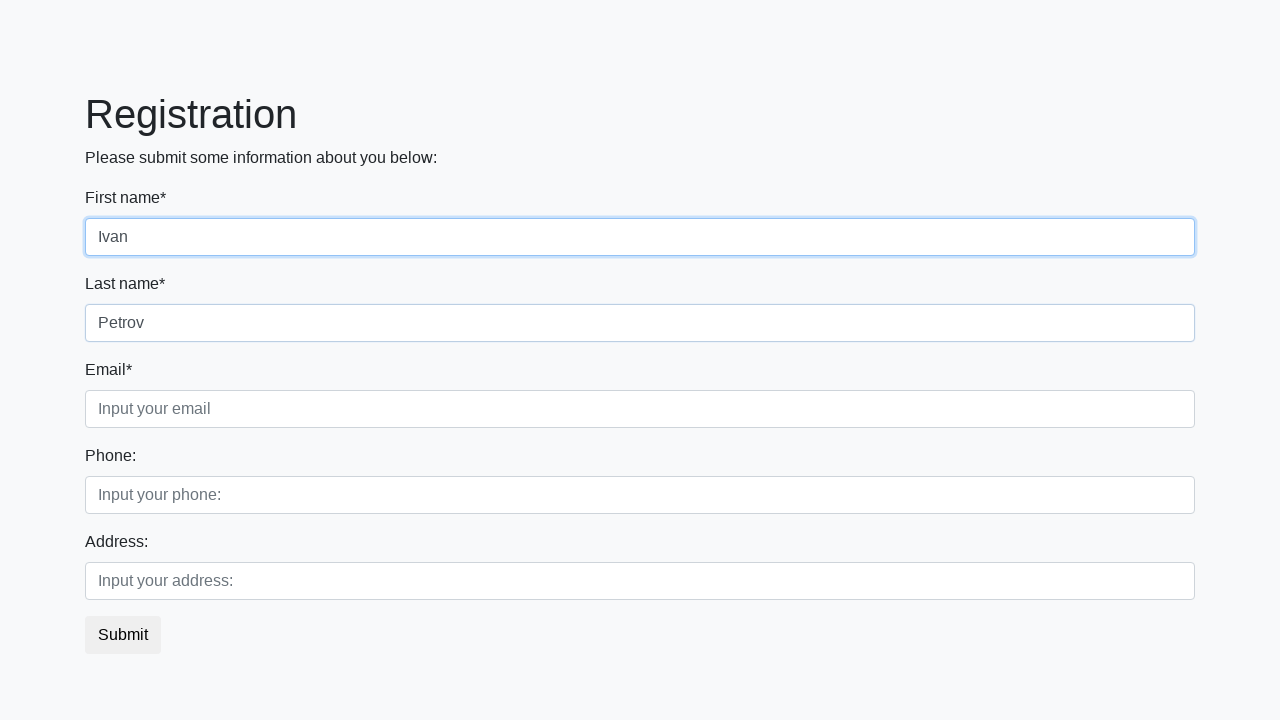

Filled email field with 'xxx@xxx.com' on .first_block .form-control.third
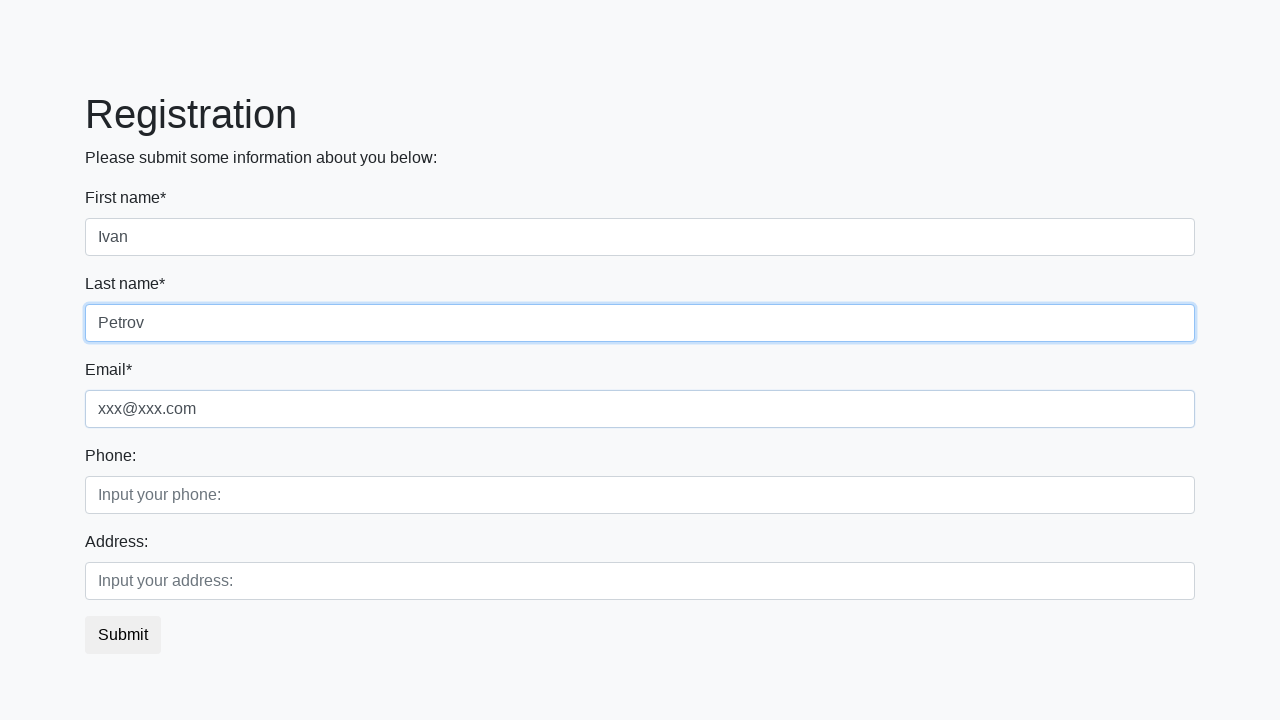

Clicked submit button to register at (123, 635) on button
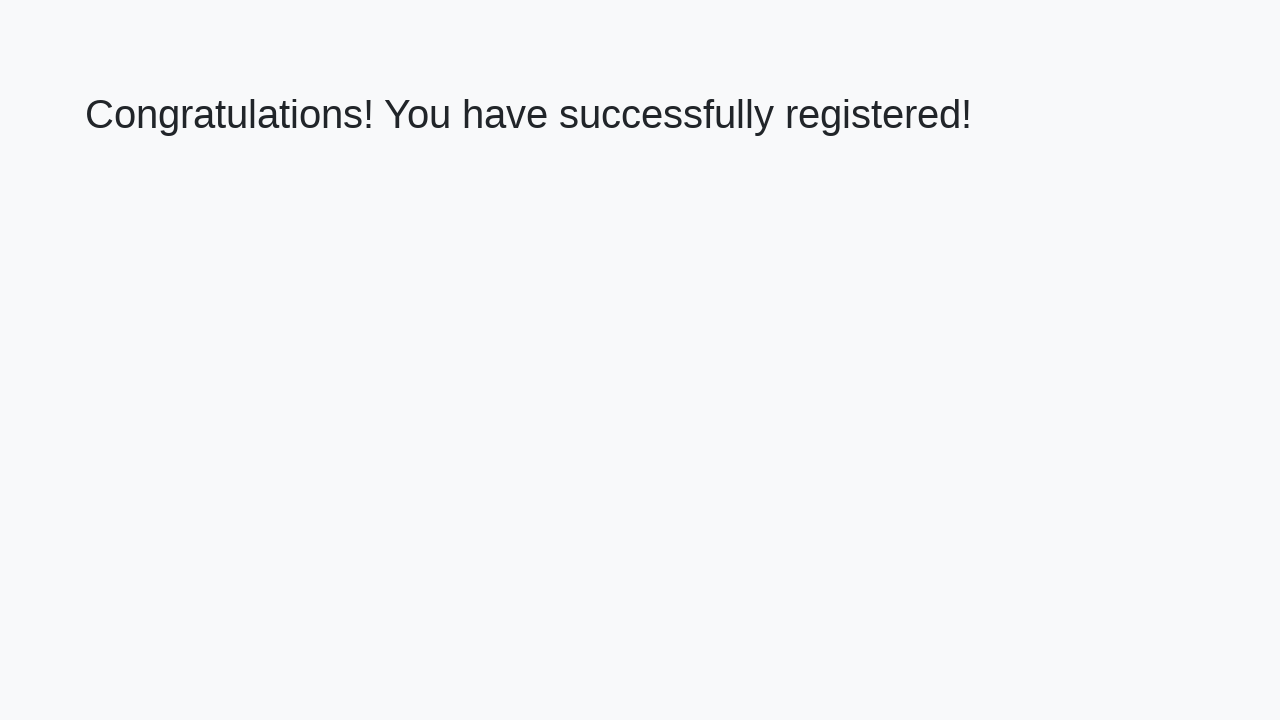

Success message element loaded
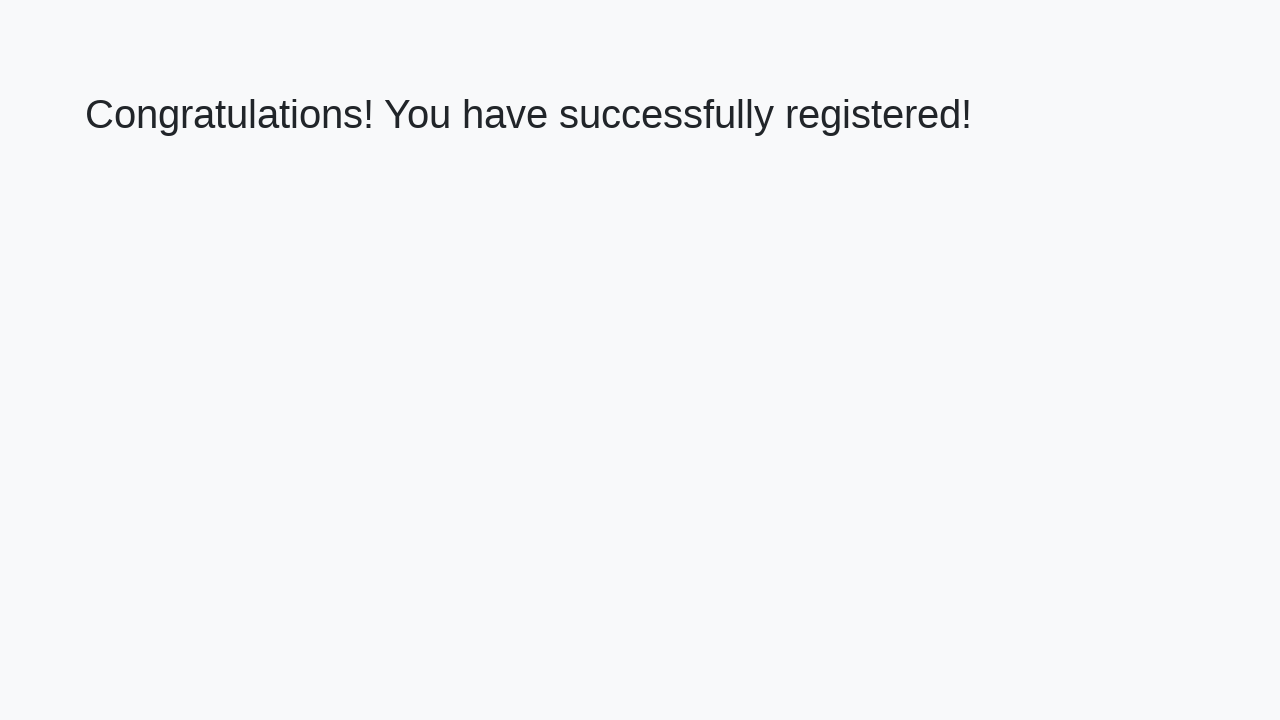

Retrieved success message text: 'Congratulations! You have successfully registered!'
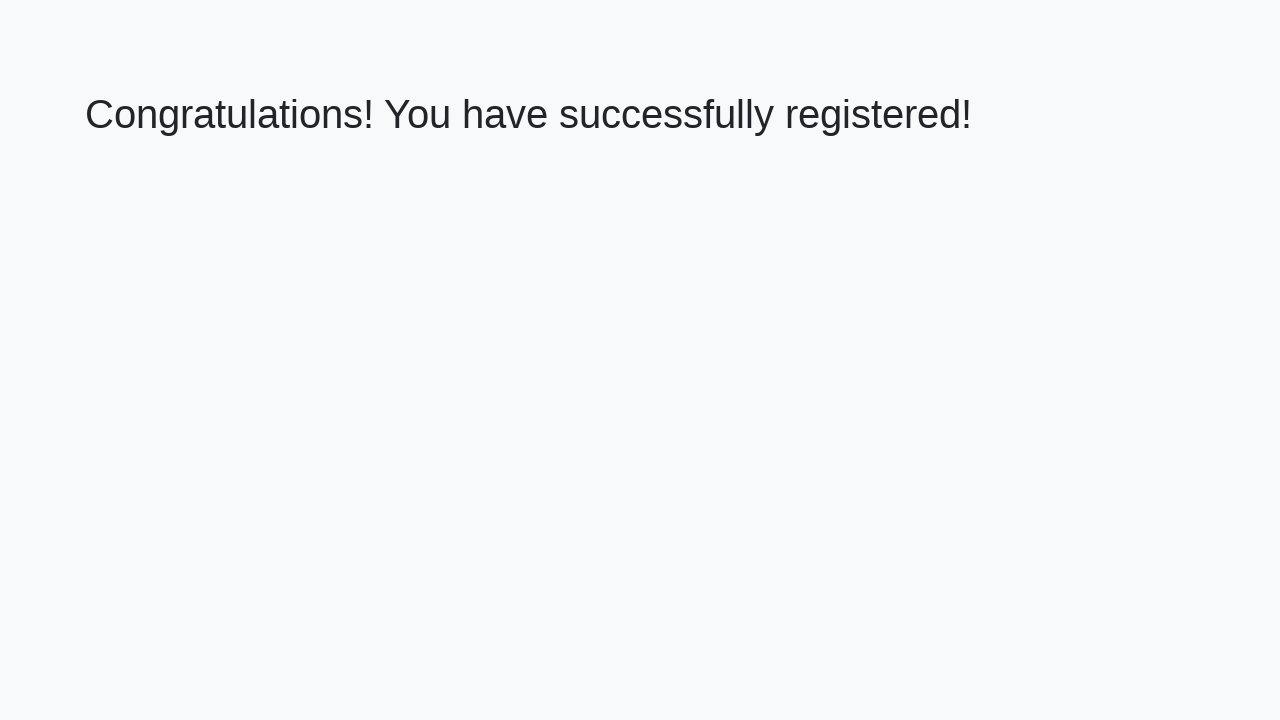

Verified success message matches expected text
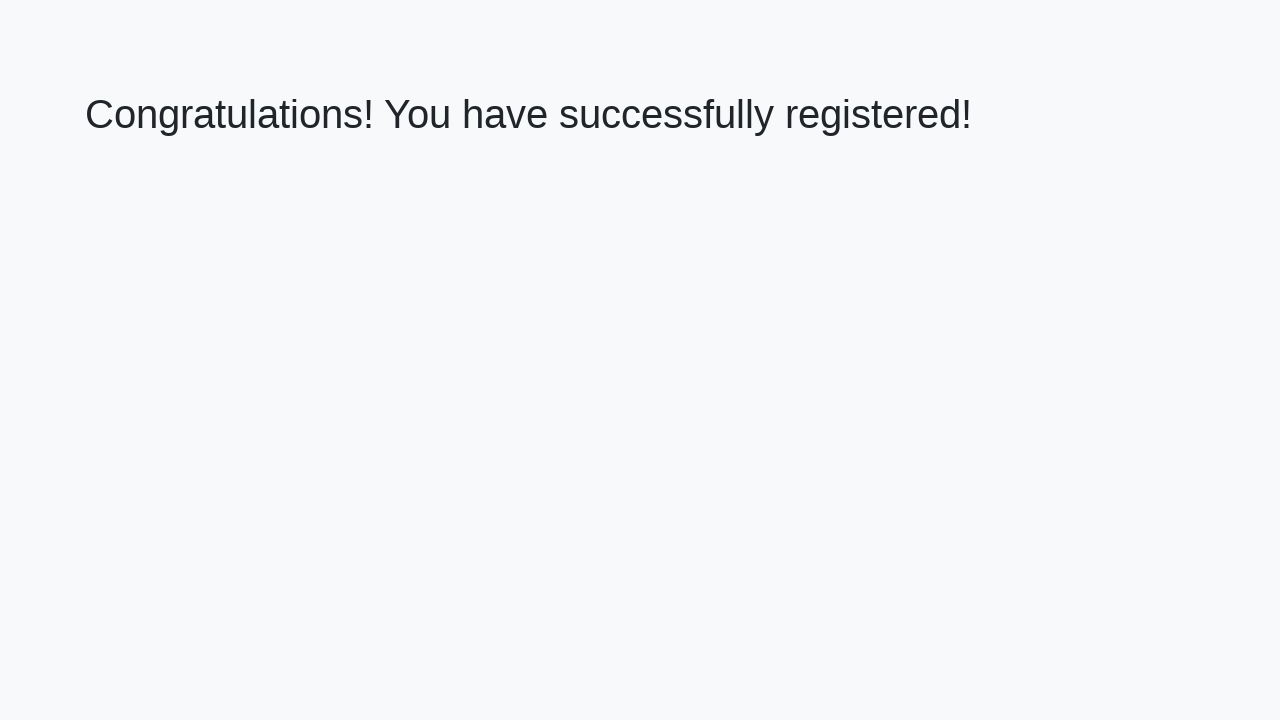

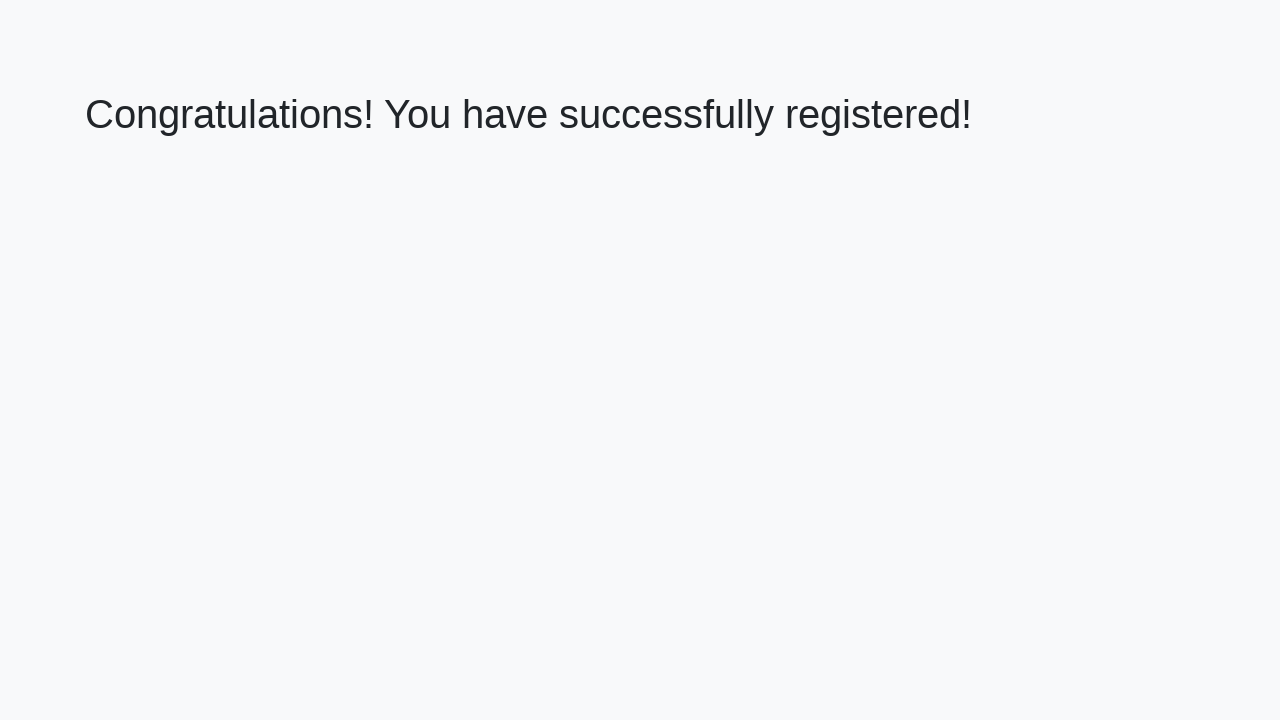